Navigates to the DuoTech website and retrieves text content from the hero section element

Starting URL: https://www.duotech.io/

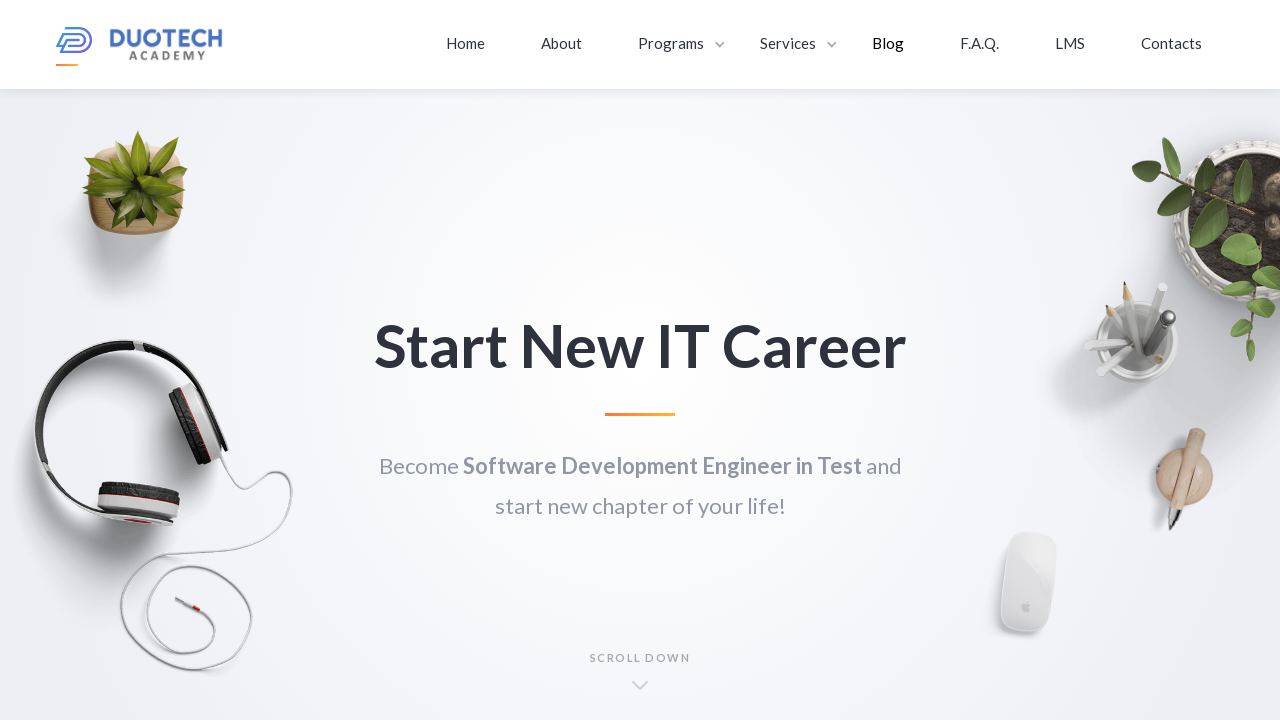

Navigated to DuoTech website
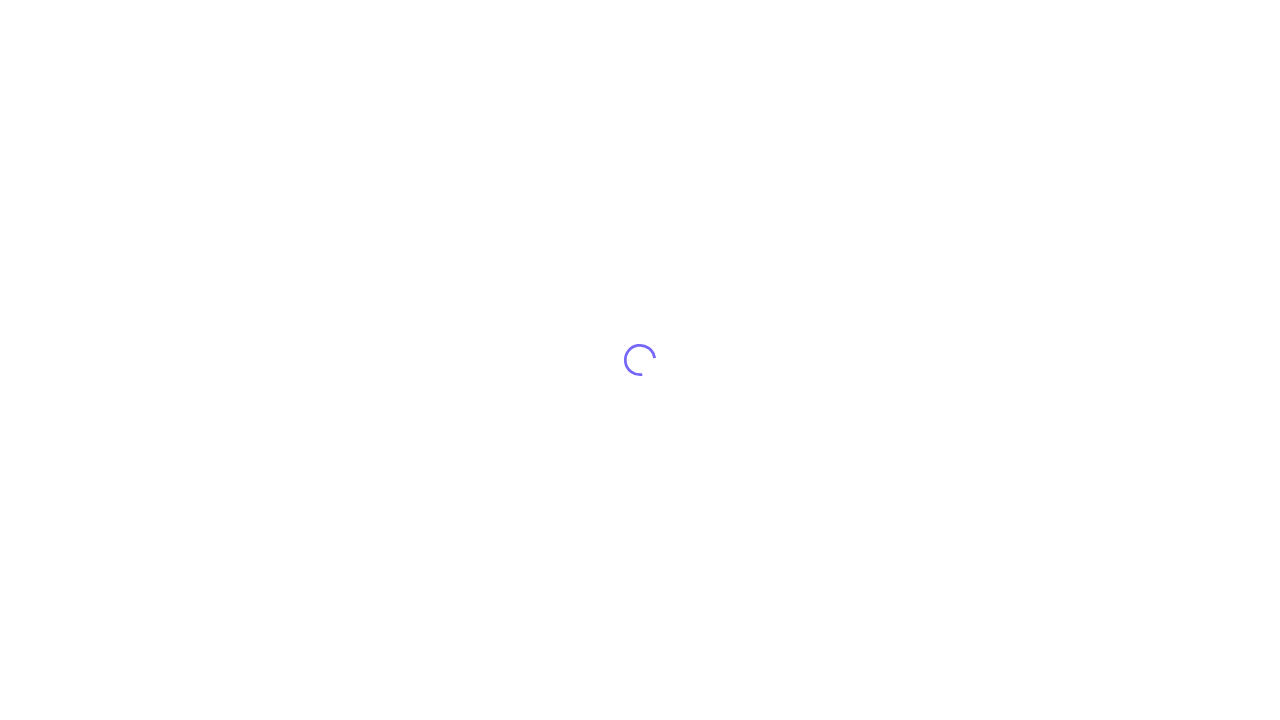

Hero section element loaded and visible
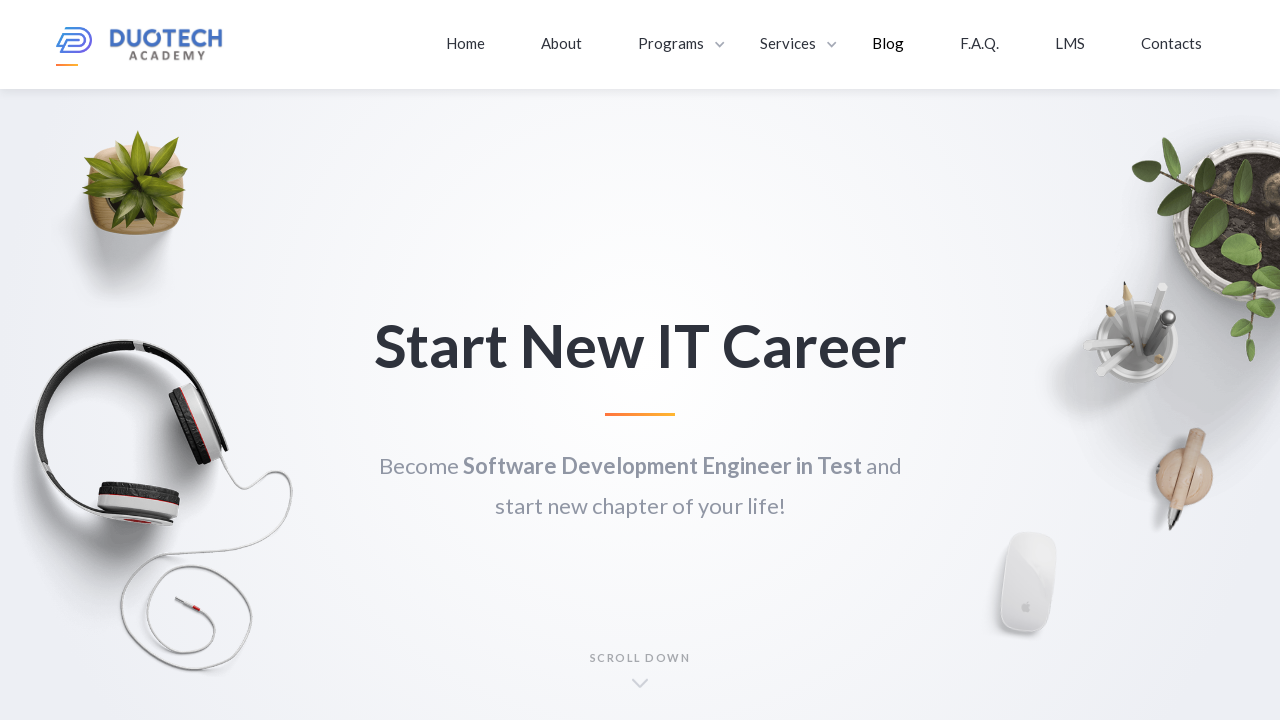

Retrieved text content from hero section element
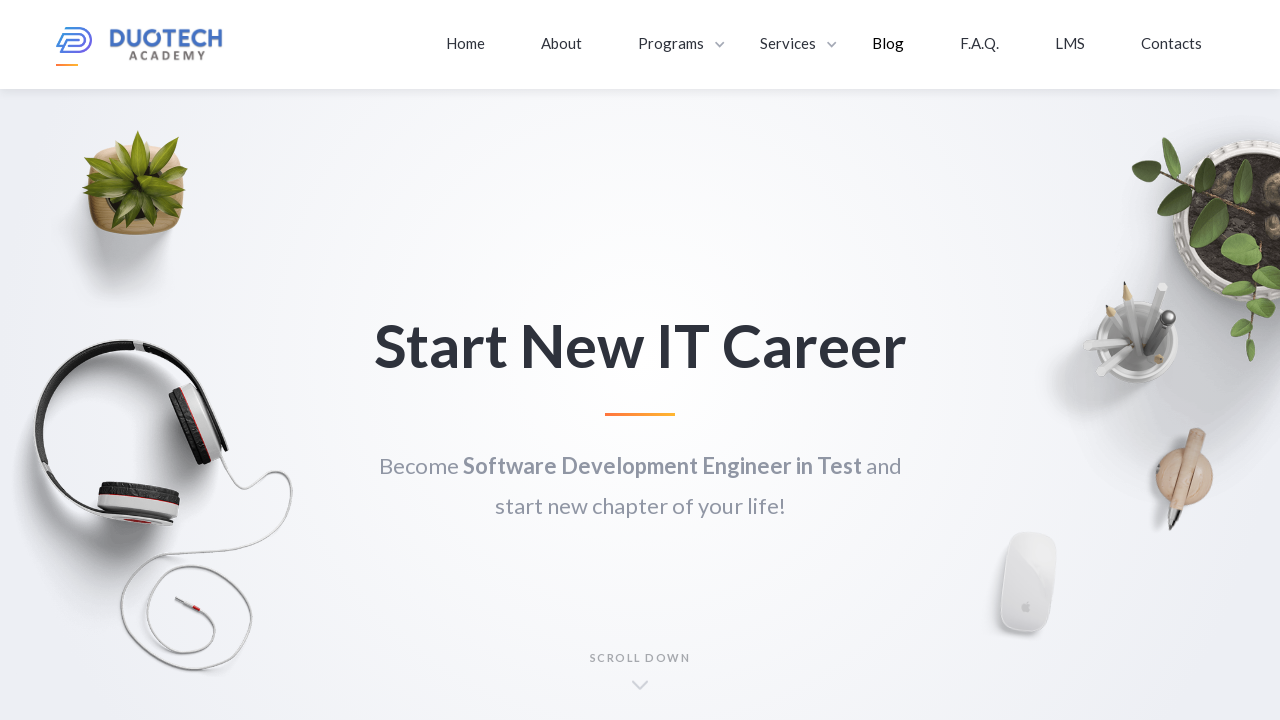

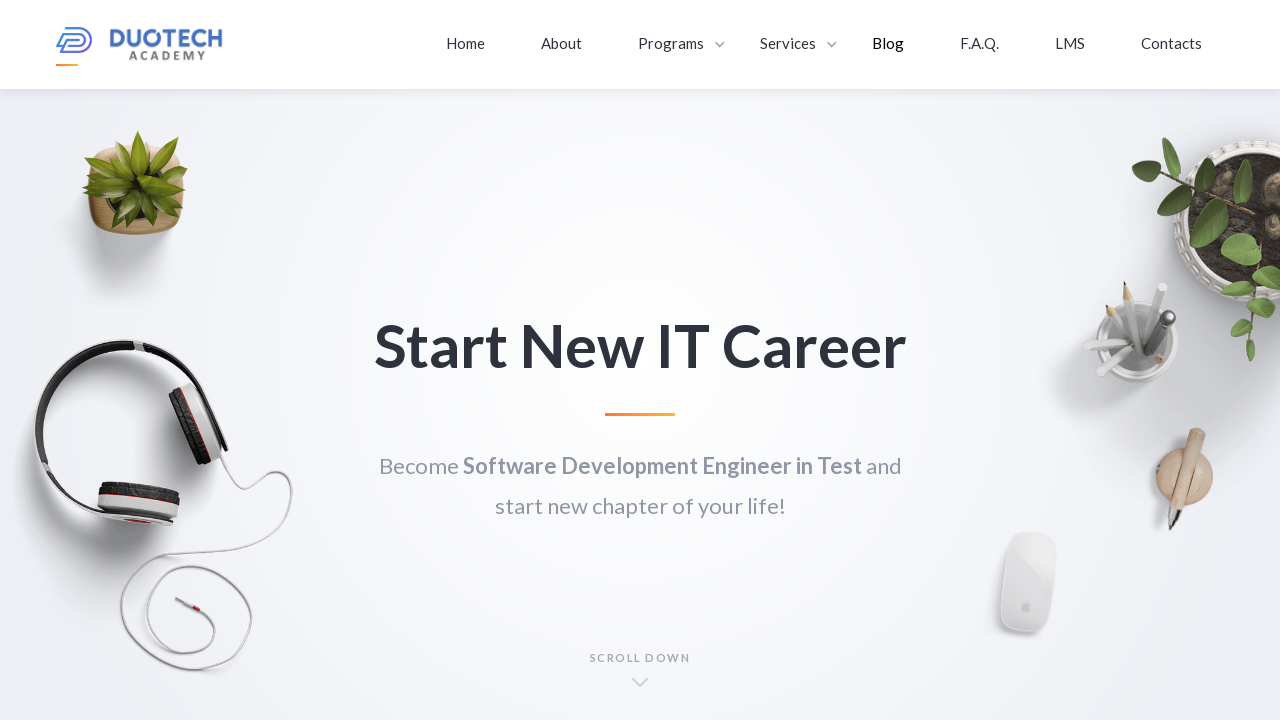